Tests that a todo item is removed when edited to an empty string

Starting URL: https://demo.playwright.dev/todomvc

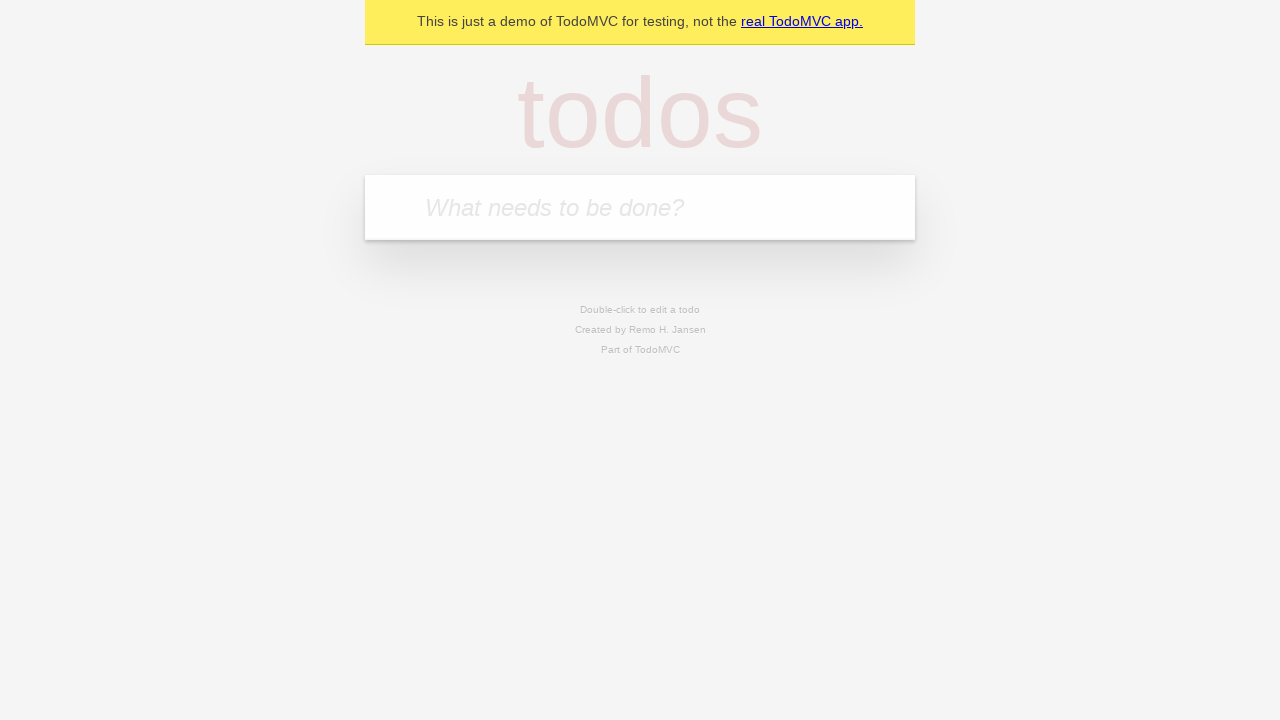

Filled first todo input with 'buy some cheese' on internal:attr=[placeholder="What needs to be done?"i]
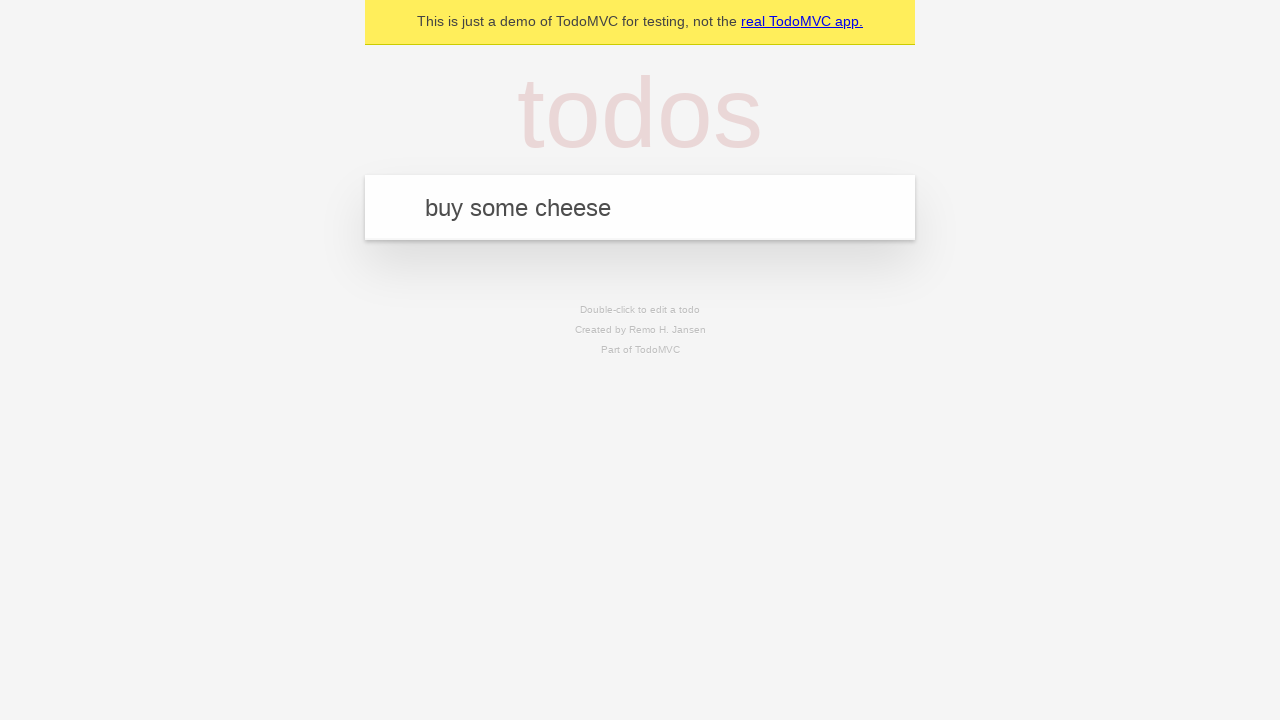

Pressed Enter to create first todo item on internal:attr=[placeholder="What needs to be done?"i]
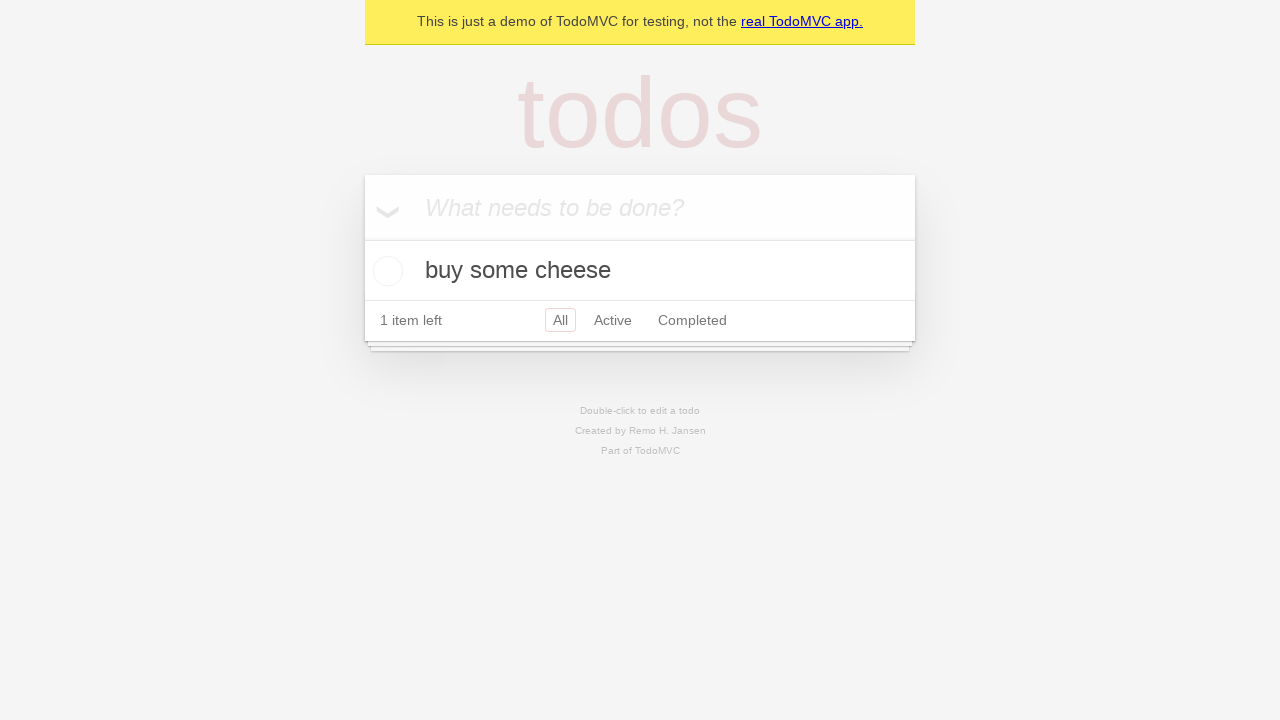

Filled todo input with 'feed the cat' on internal:attr=[placeholder="What needs to be done?"i]
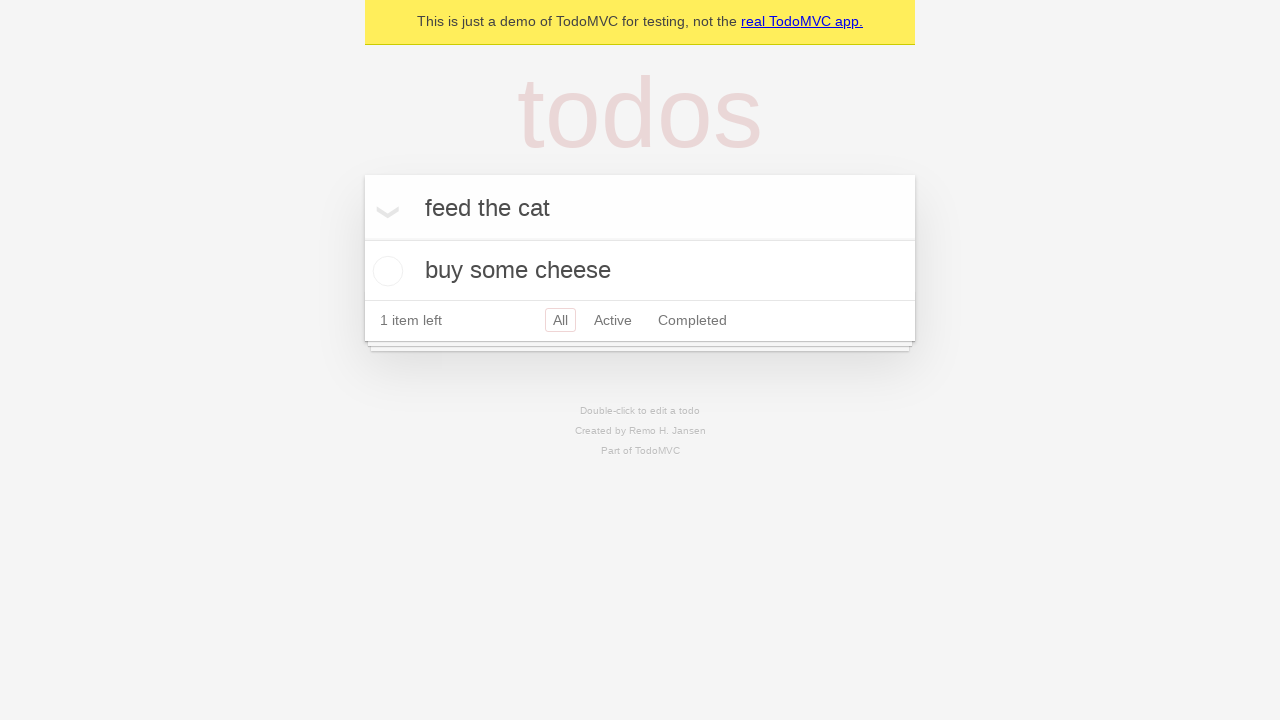

Pressed Enter to create second todo item on internal:attr=[placeholder="What needs to be done?"i]
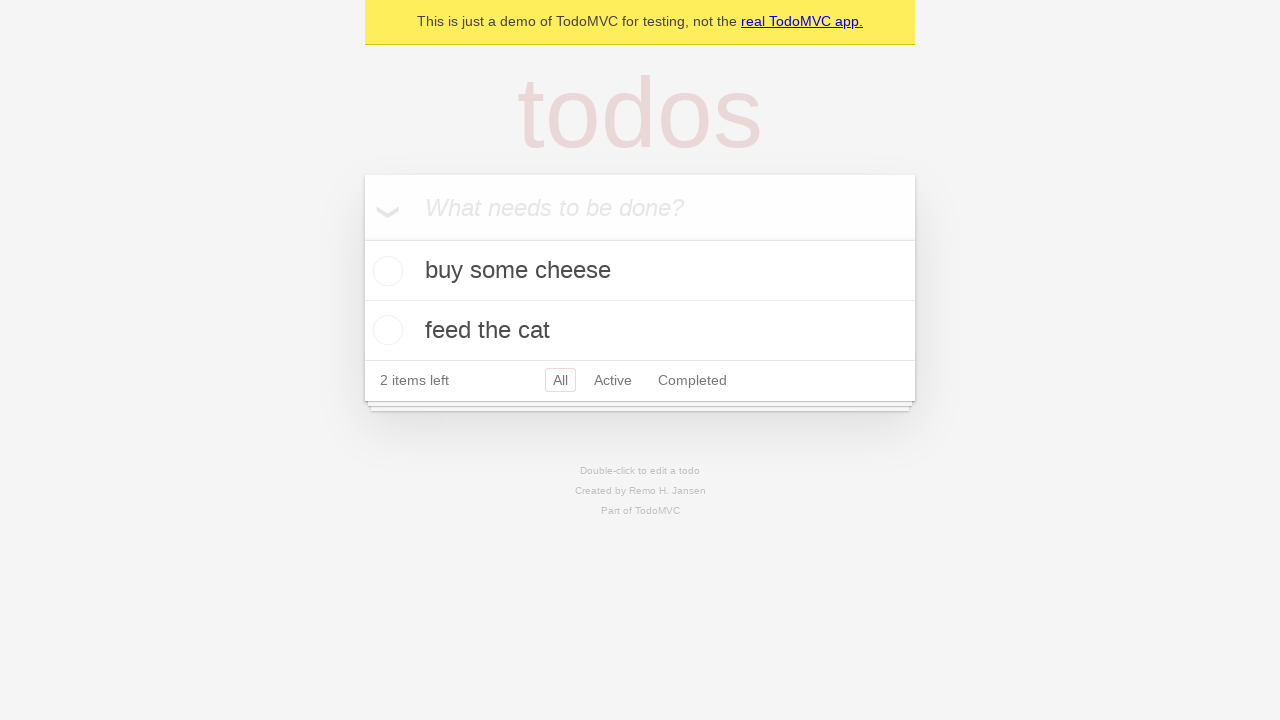

Filled todo input with 'book a doctors appointment' on internal:attr=[placeholder="What needs to be done?"i]
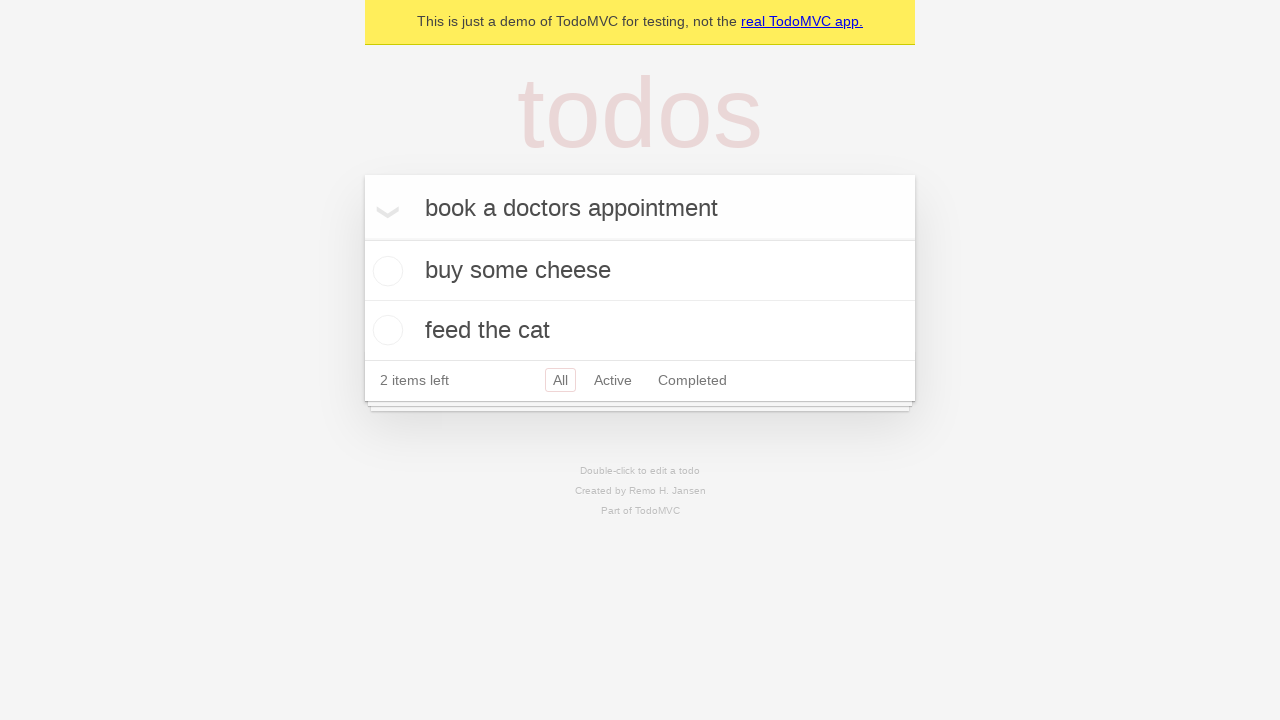

Pressed Enter to create third todo item on internal:attr=[placeholder="What needs to be done?"i]
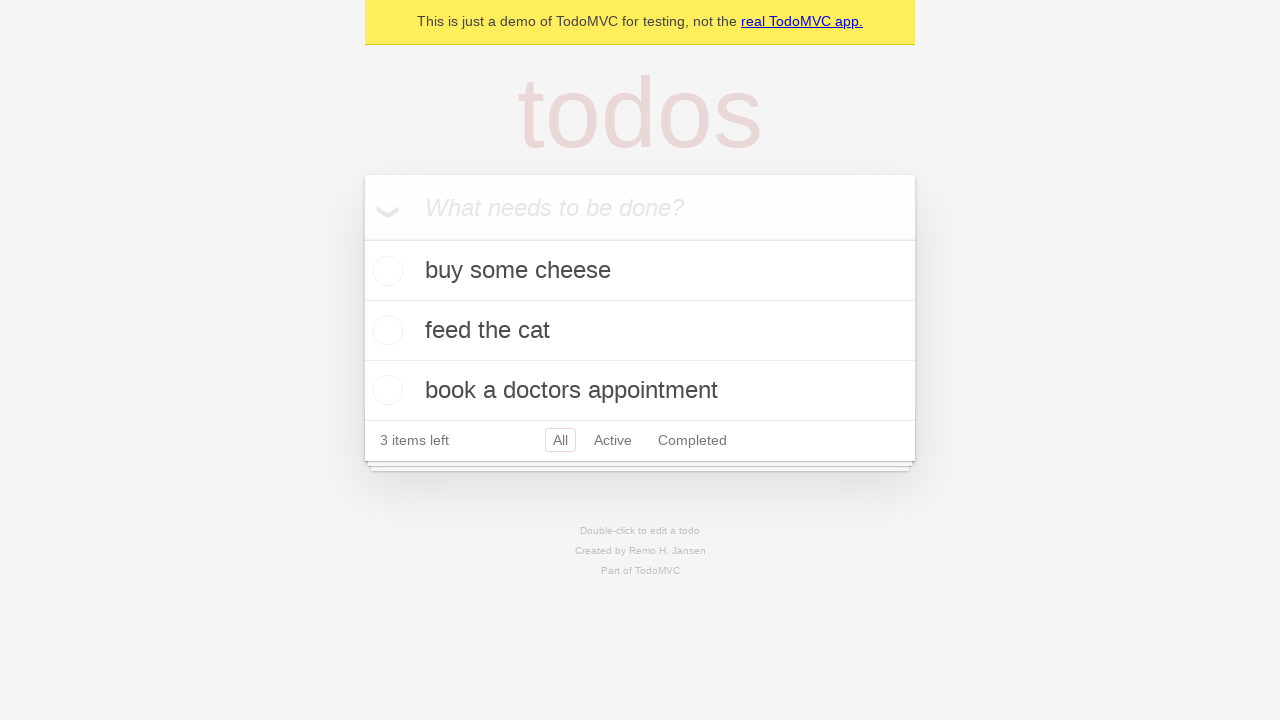

Double-clicked second todo item to enter edit mode at (640, 331) on internal:testid=[data-testid="todo-item"s] >> nth=1
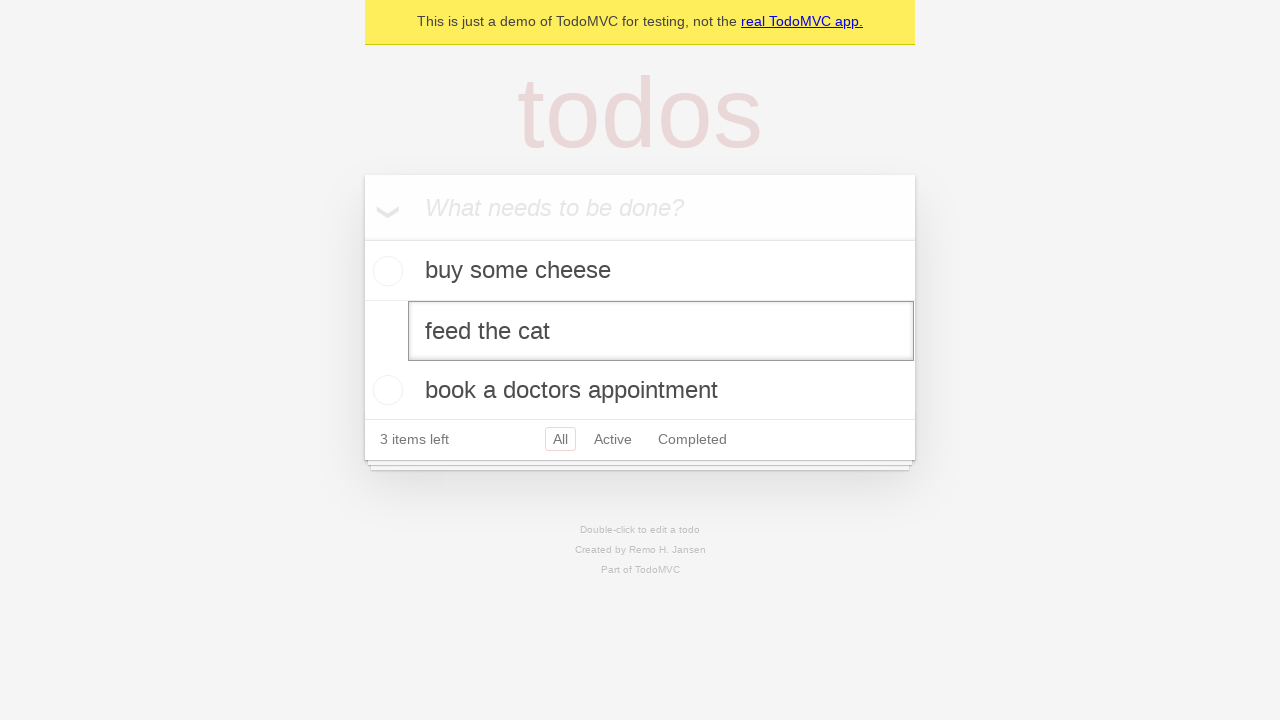

Cleared the text in the edit field for second todo item on internal:testid=[data-testid="todo-item"s] >> nth=1 >> internal:role=textbox[nam
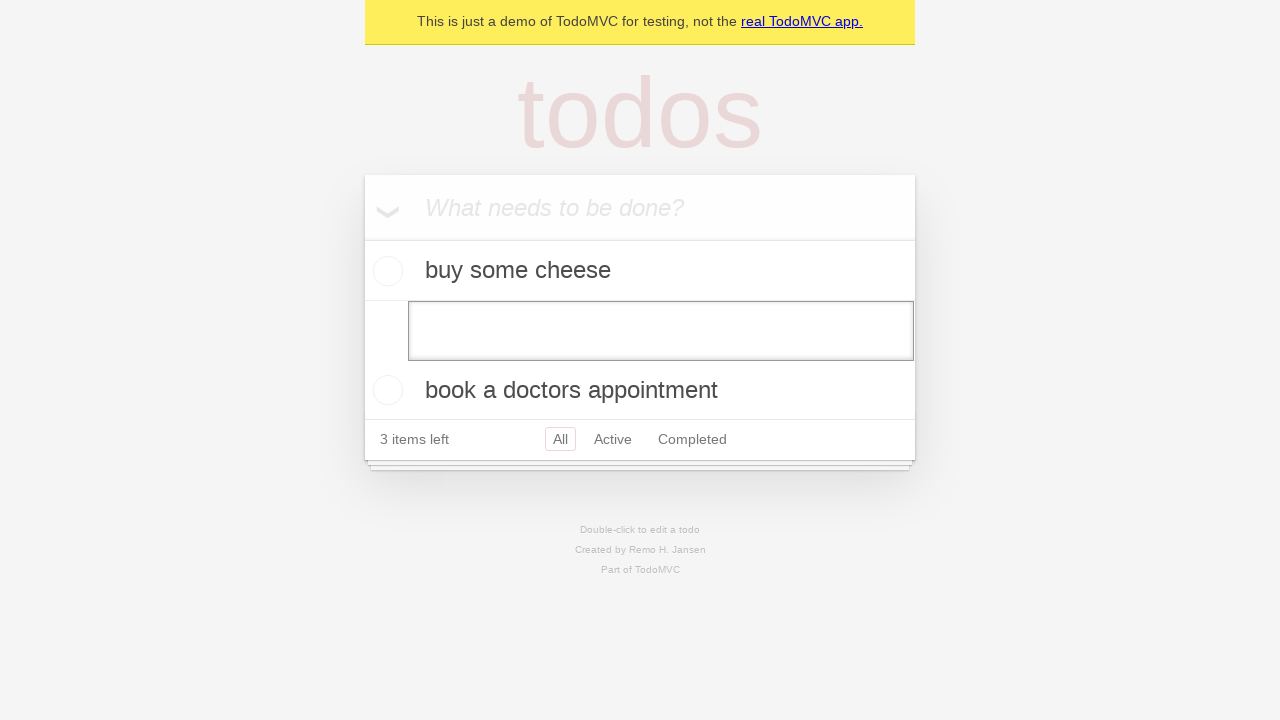

Pressed Enter to submit empty text and remove second todo item on internal:testid=[data-testid="todo-item"s] >> nth=1 >> internal:role=textbox[nam
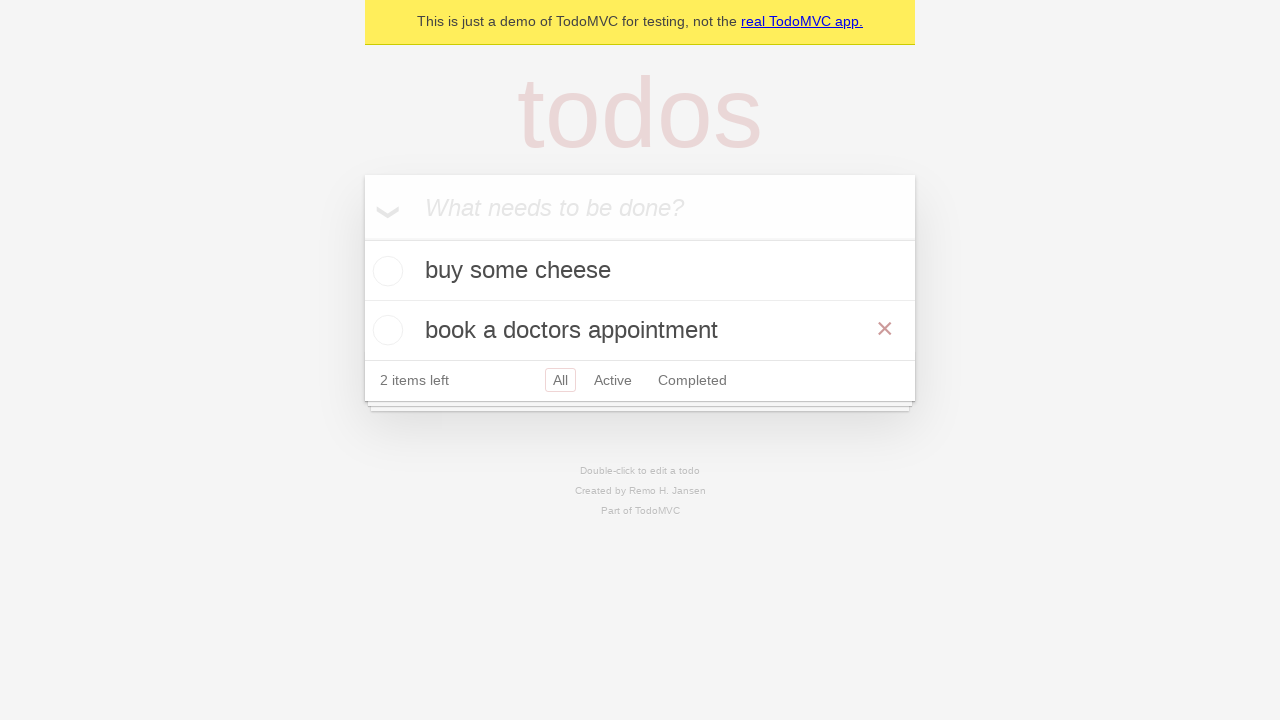

Verified that second todo item was removed and only two items remain
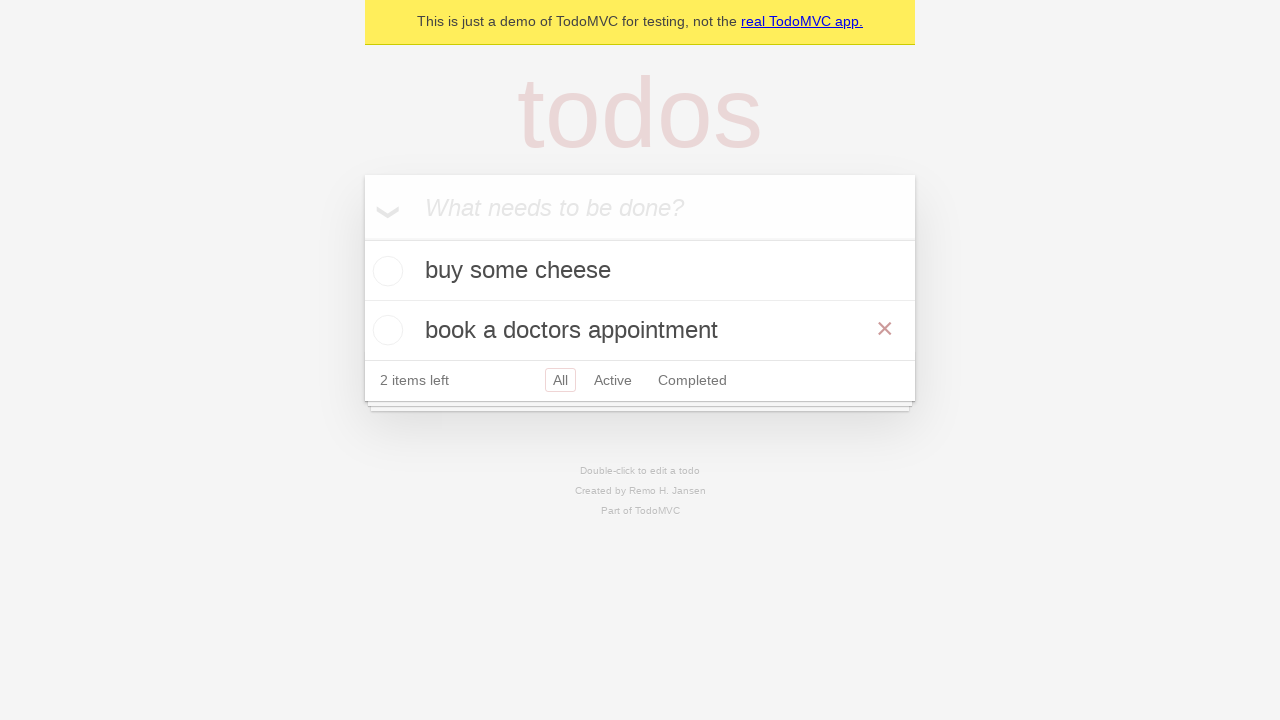

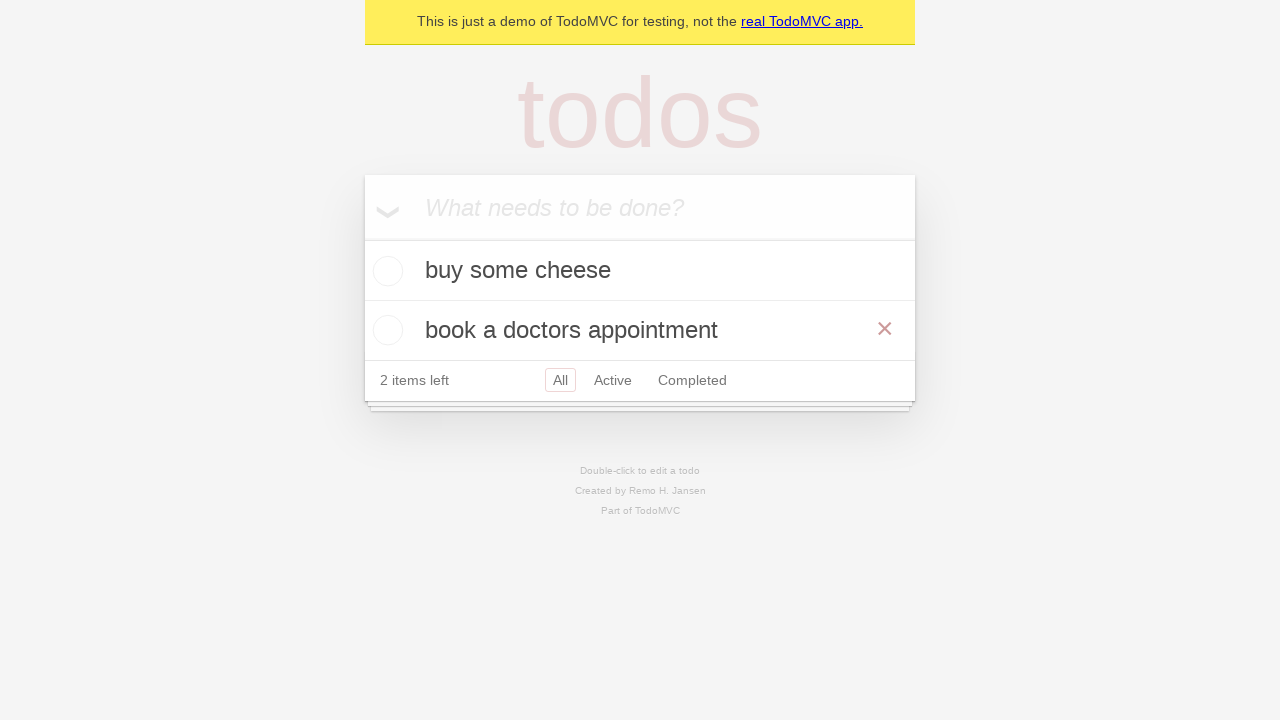